Tests a todo app by clicking on existing items to mark them complete, adding a new todo item to the list, and verifying the new item appears correctly.

Starting URL: https://lambdatest.github.io/sample-todo-app/

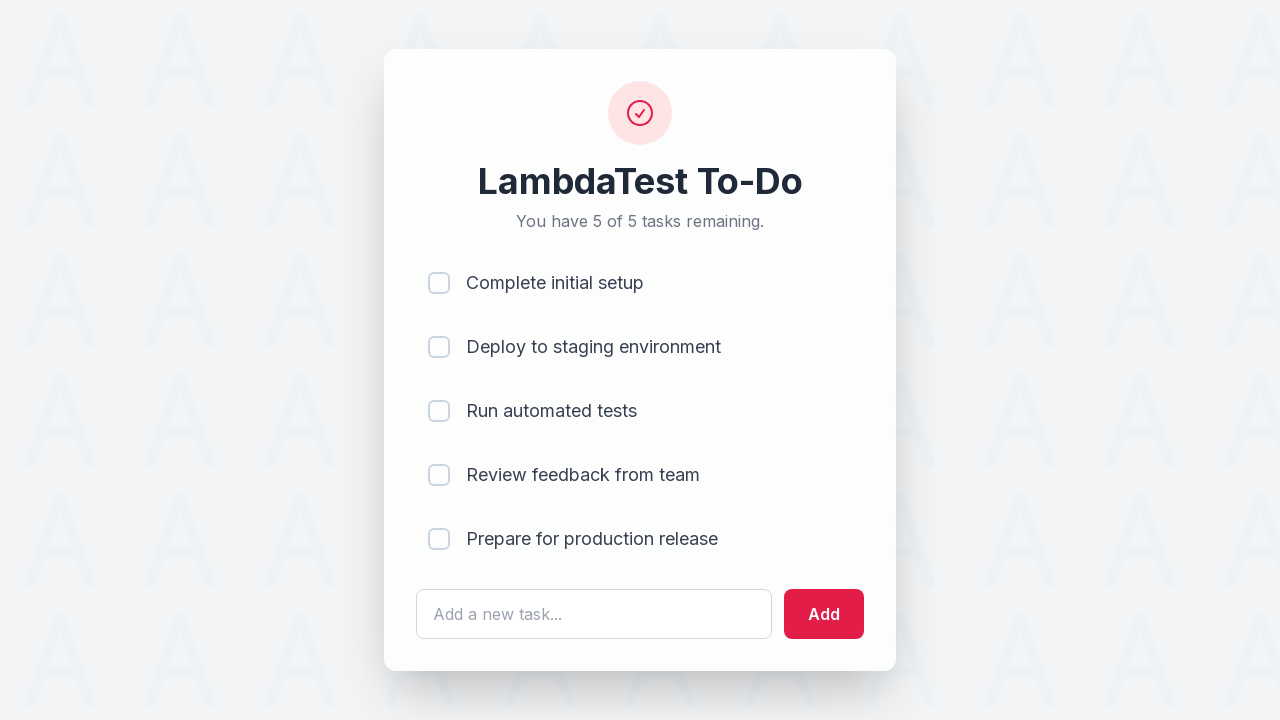

Clicked on first todo item to mark complete at (439, 283) on input[name='li1']
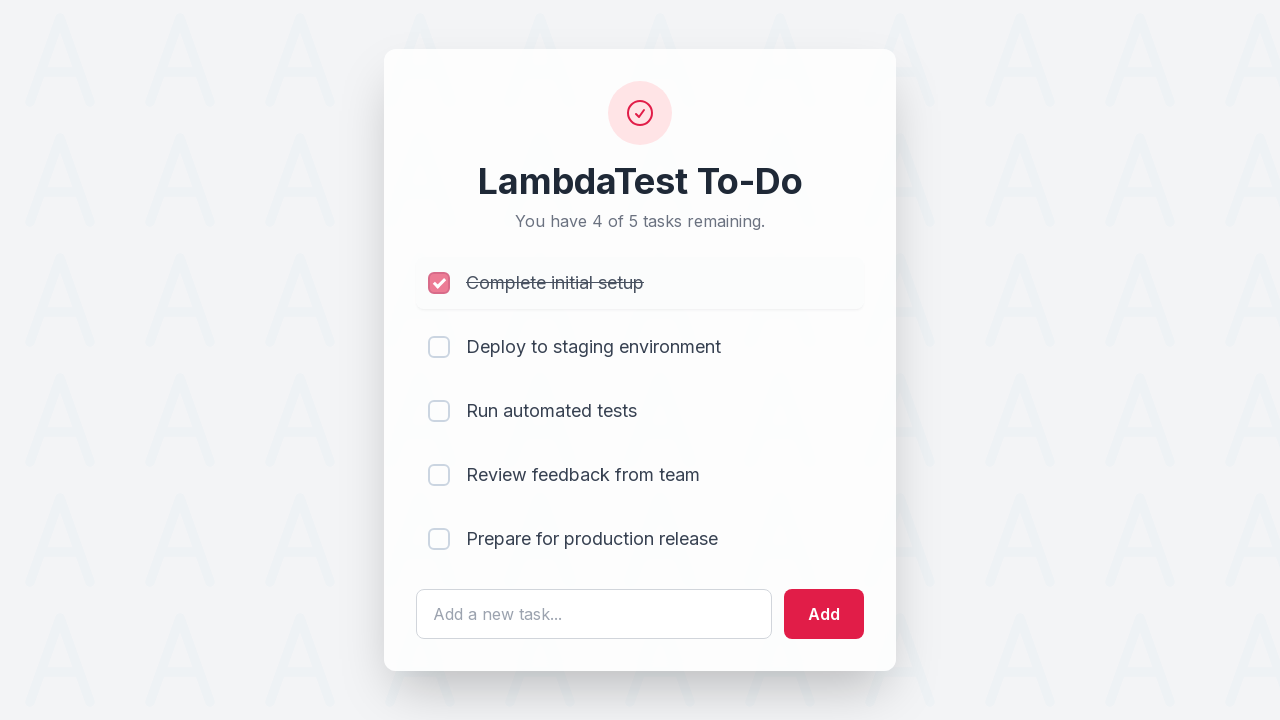

Clicked on second todo item to mark complete at (439, 347) on input[name='li2']
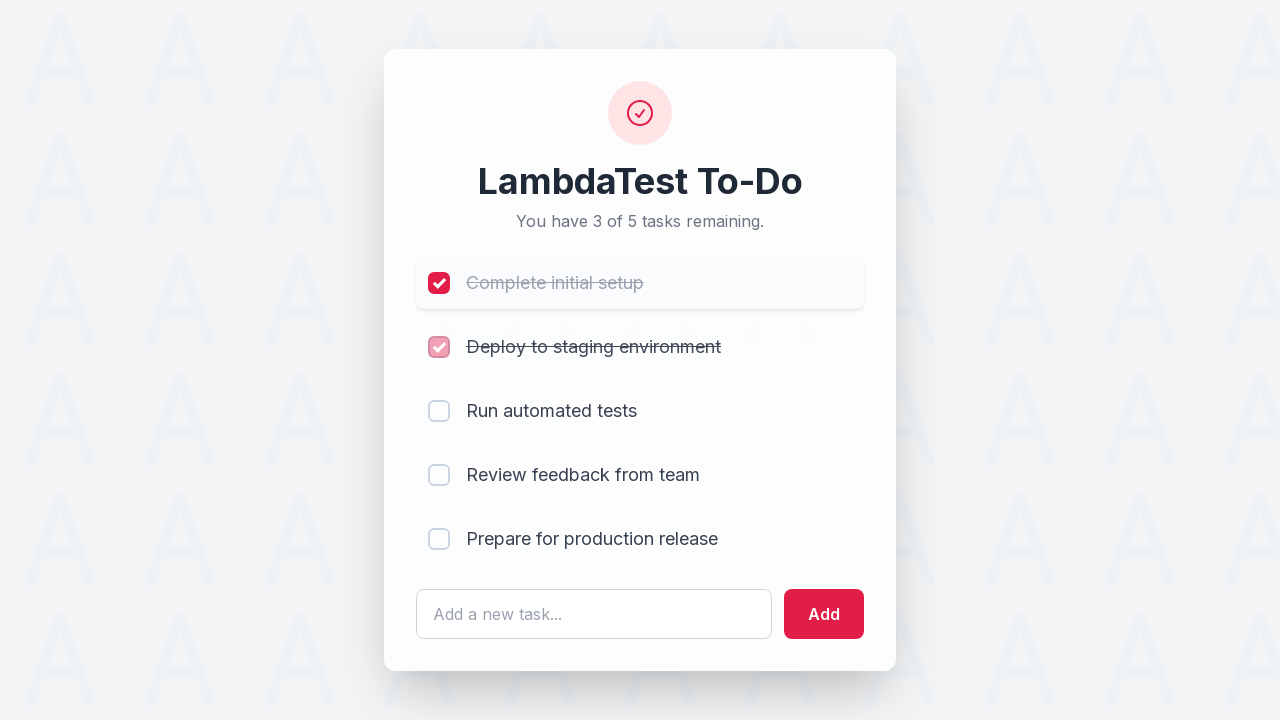

Cleared the todo input field on #sampletodotext
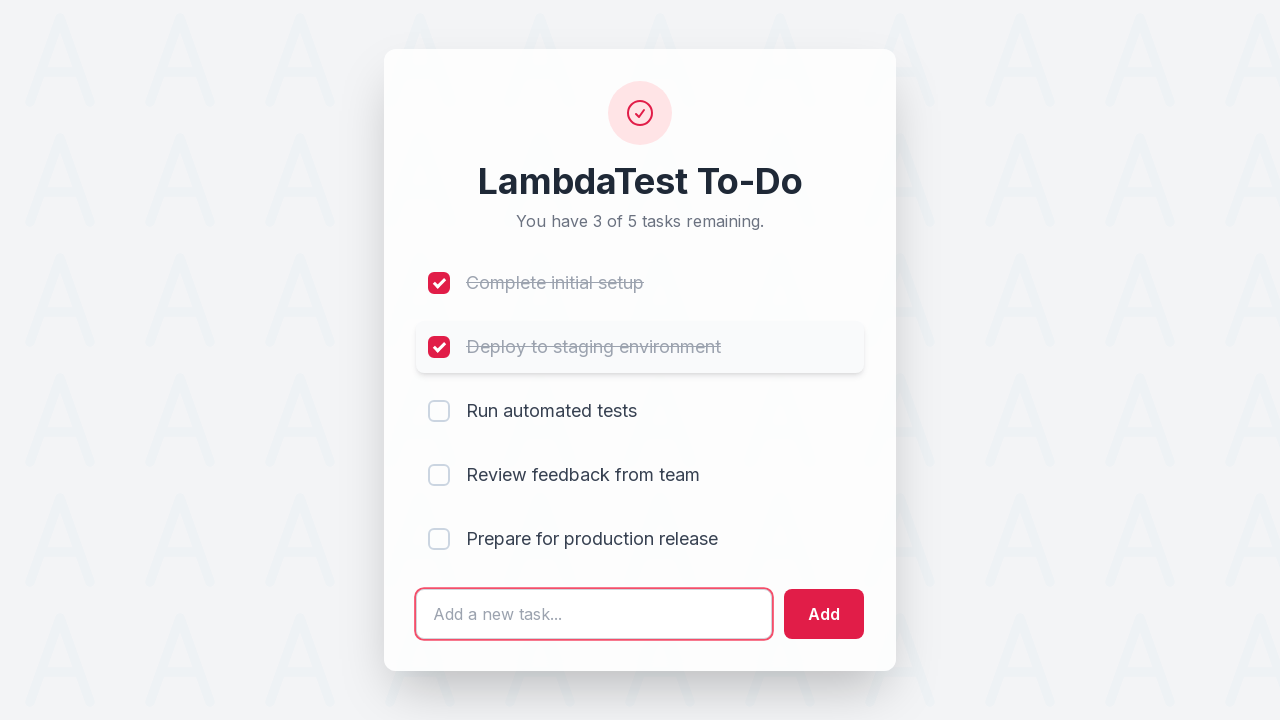

Filled input field with new todo item text: 'Yey, Let's add it to list' on #sampletodotext
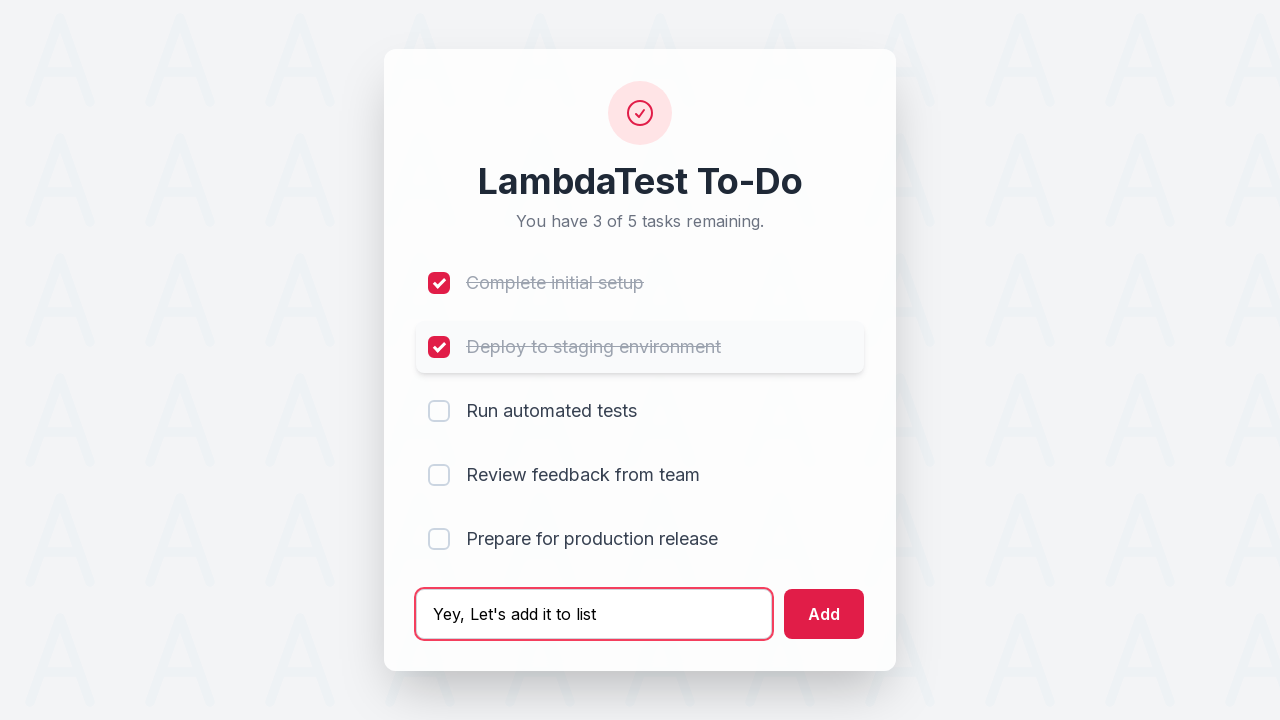

Clicked add button to add new todo item at (824, 614) on #addbutton
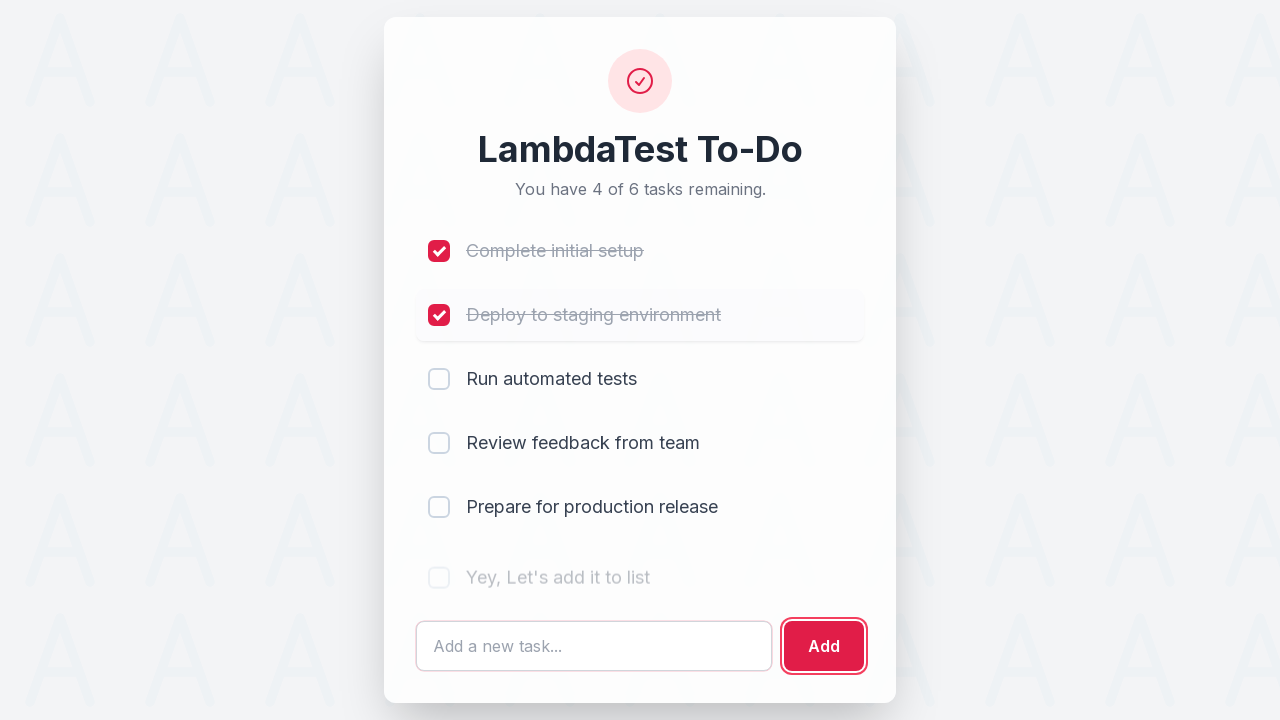

Retrieved text content of newly added todo item
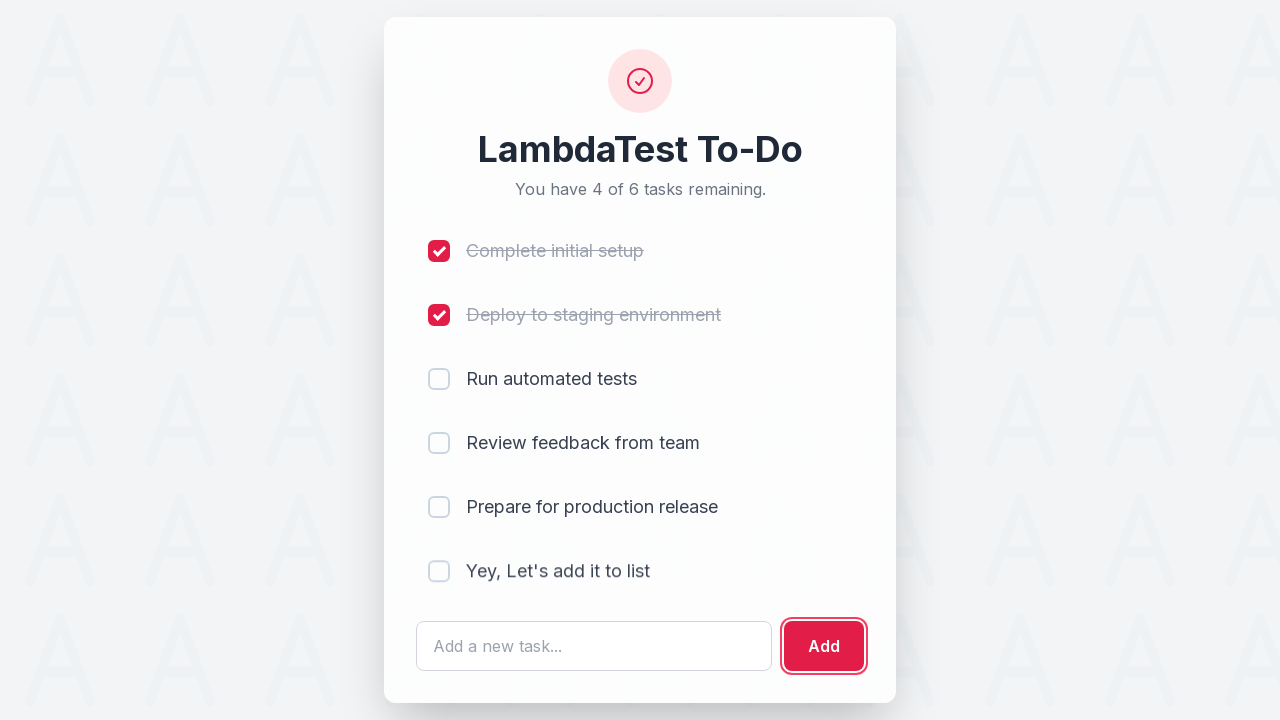

Verified that new todo item 'Yey, Let's add it to list' appears in the list
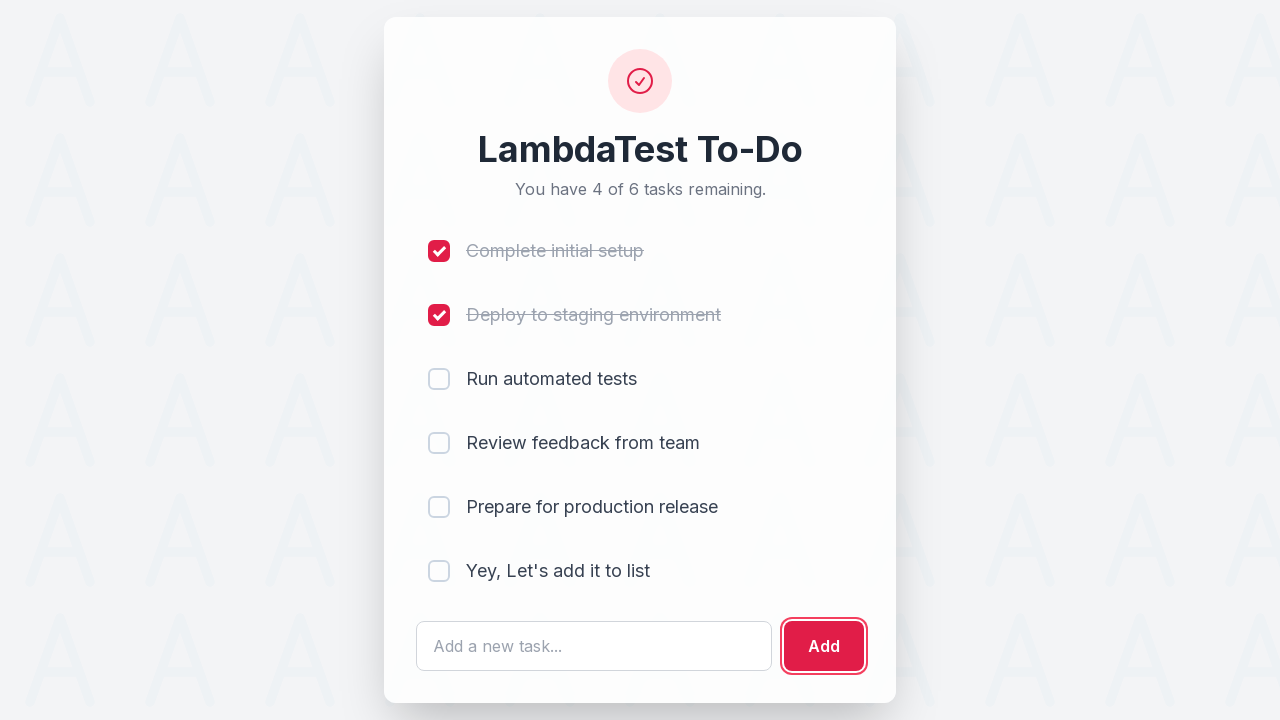

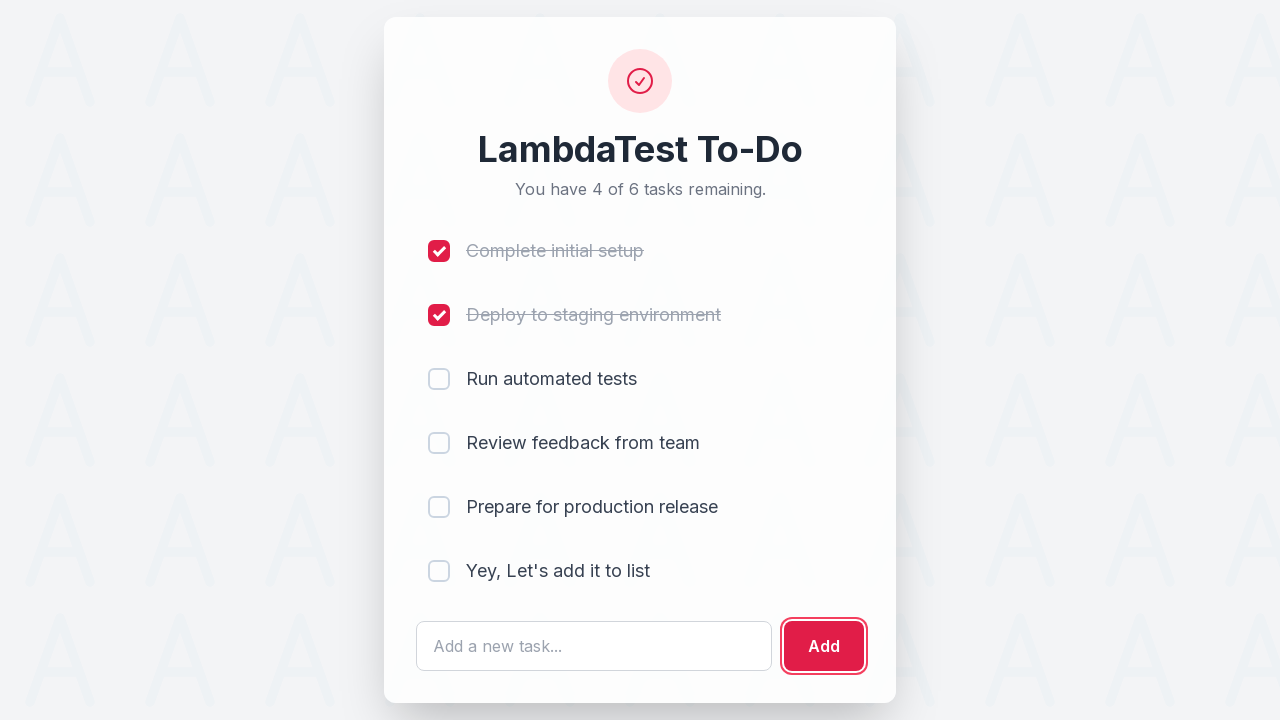